Tests window handling by clicking the Help link on Google signup page, switching between windows, and closing the child window

Starting URL: http://accounts.google.com/signup

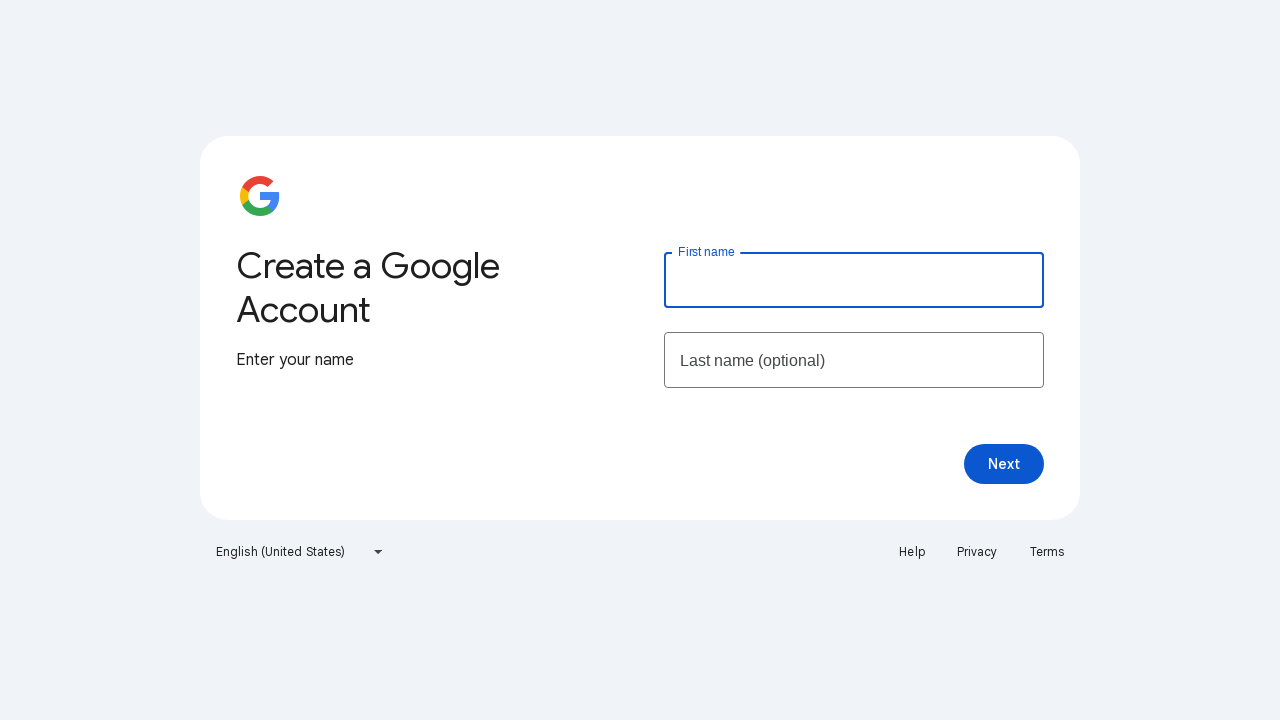

Clicked Help link and popup window appeared at (912, 552) on xpath=//a[text()='Help']
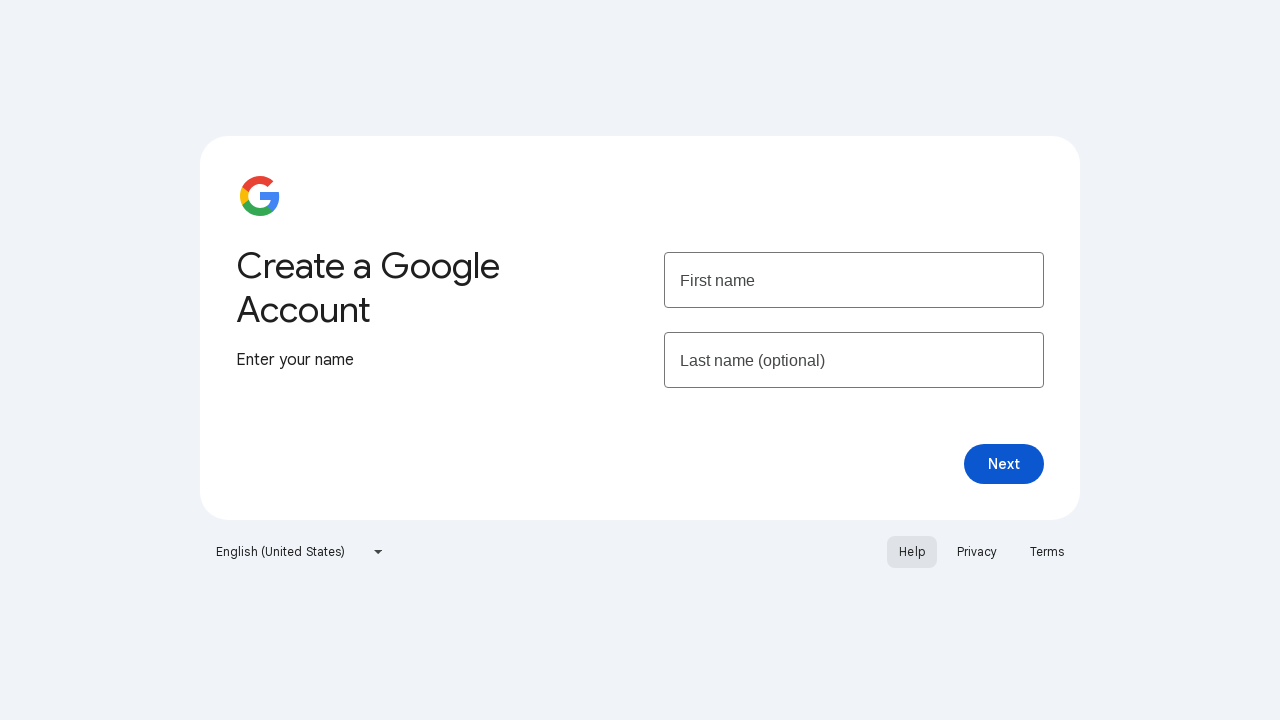

Captured help popup page object
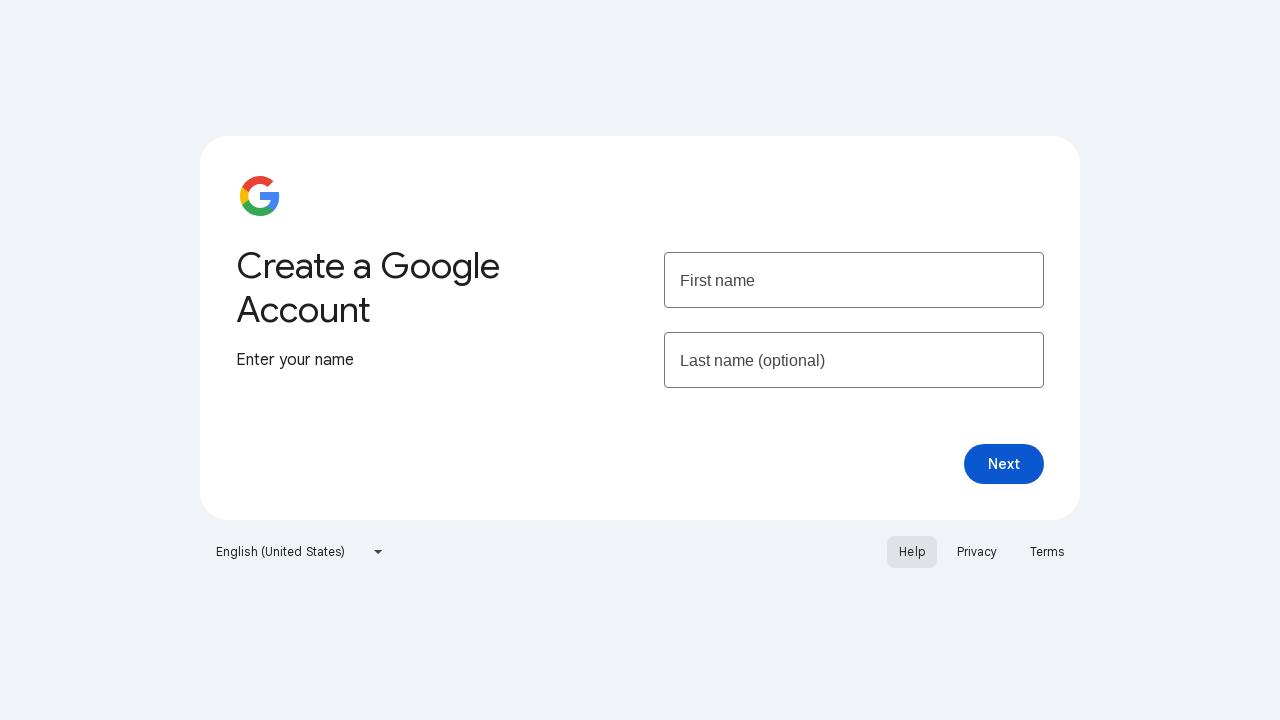

Closed the help popup window
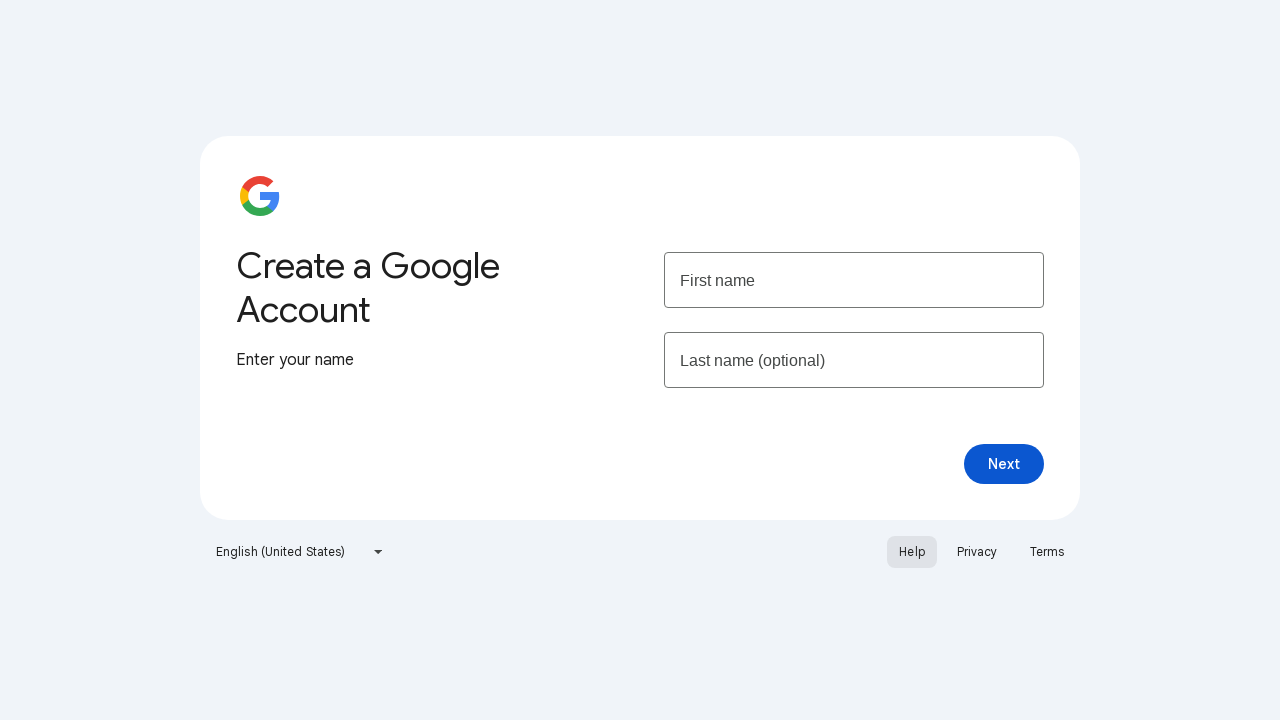

Clicked Help link again from main window at (912, 552) on xpath=//a[text()='Help']
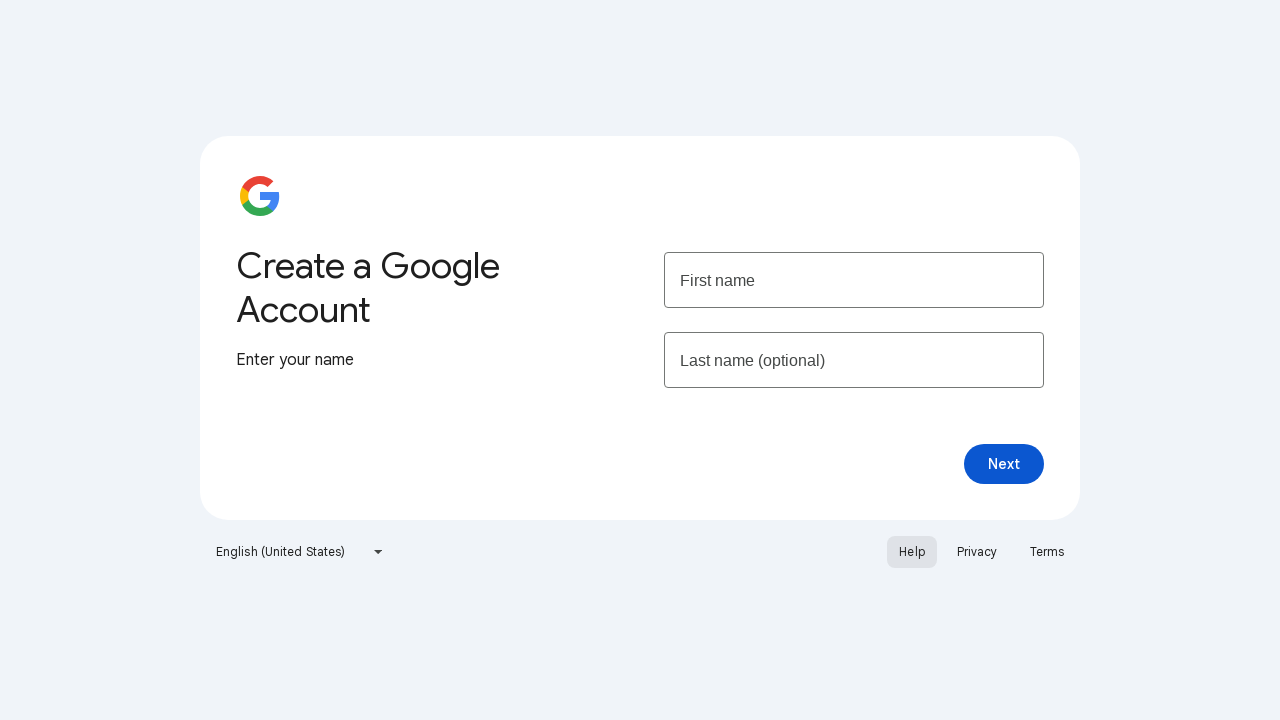

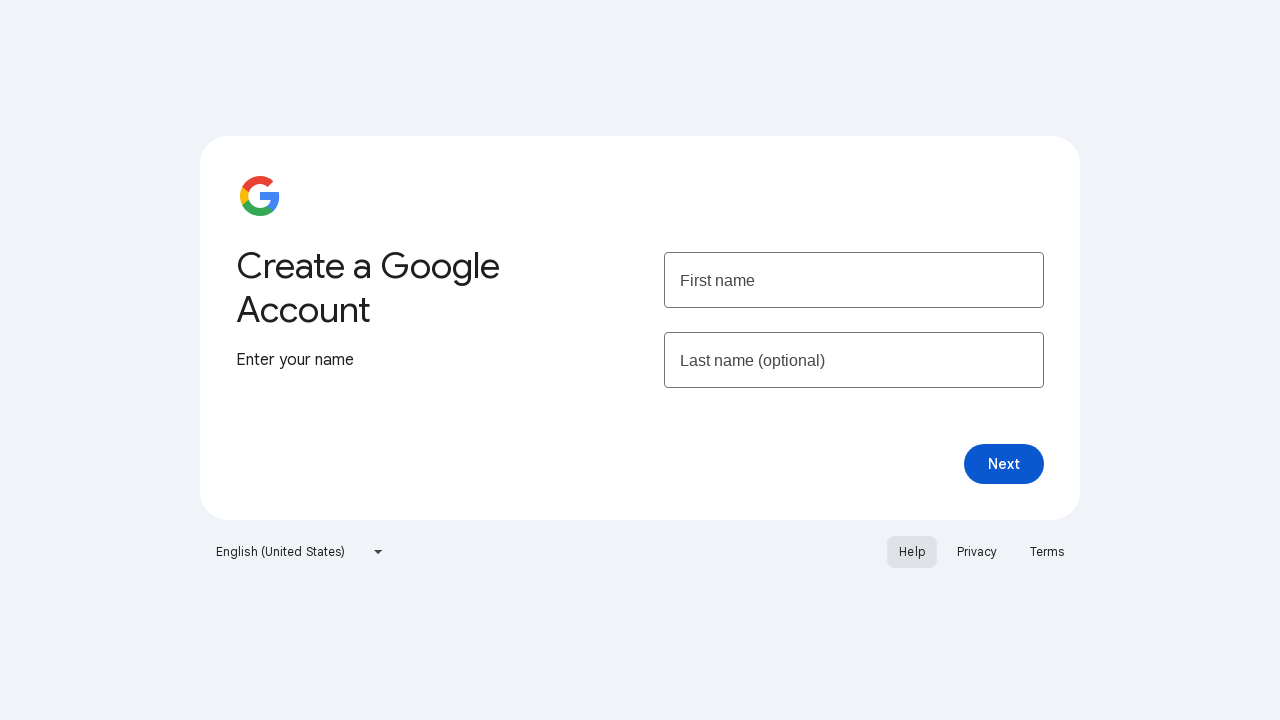